Tests username field validation with emojis, length greater than 50.

Starting URL: https://buggy.justtestit.org/register

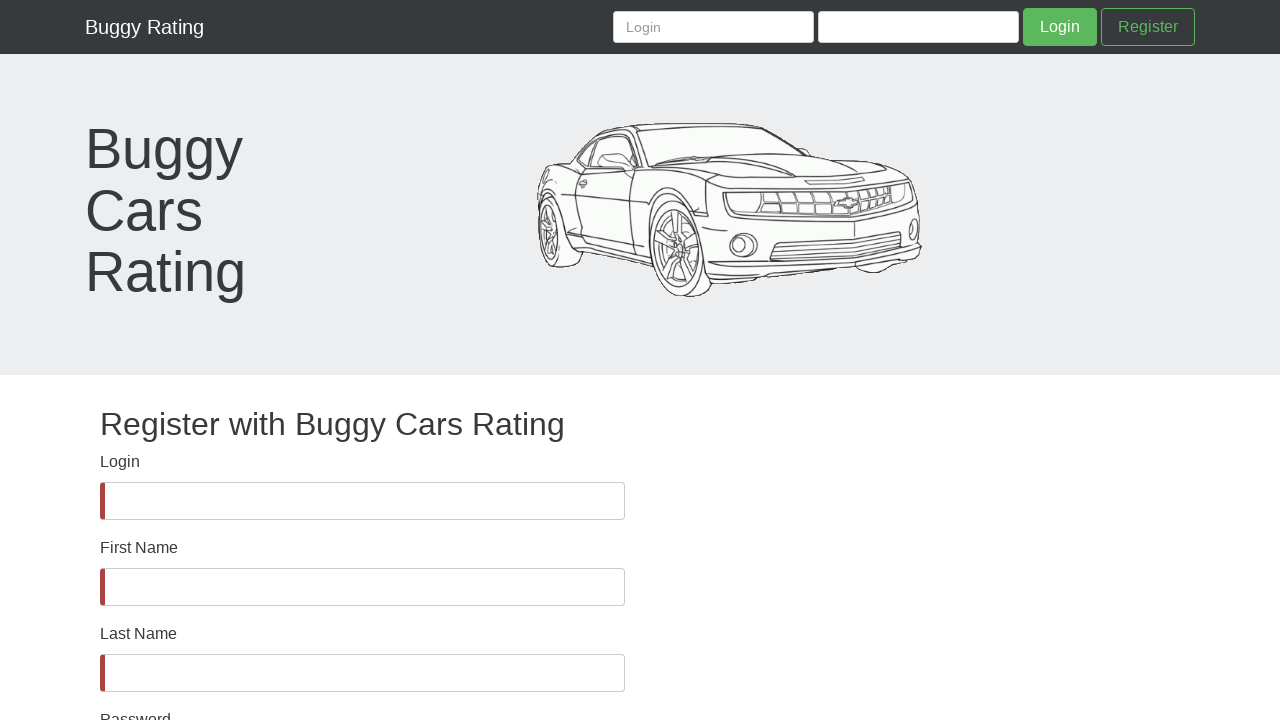

Waited for username field to be visible
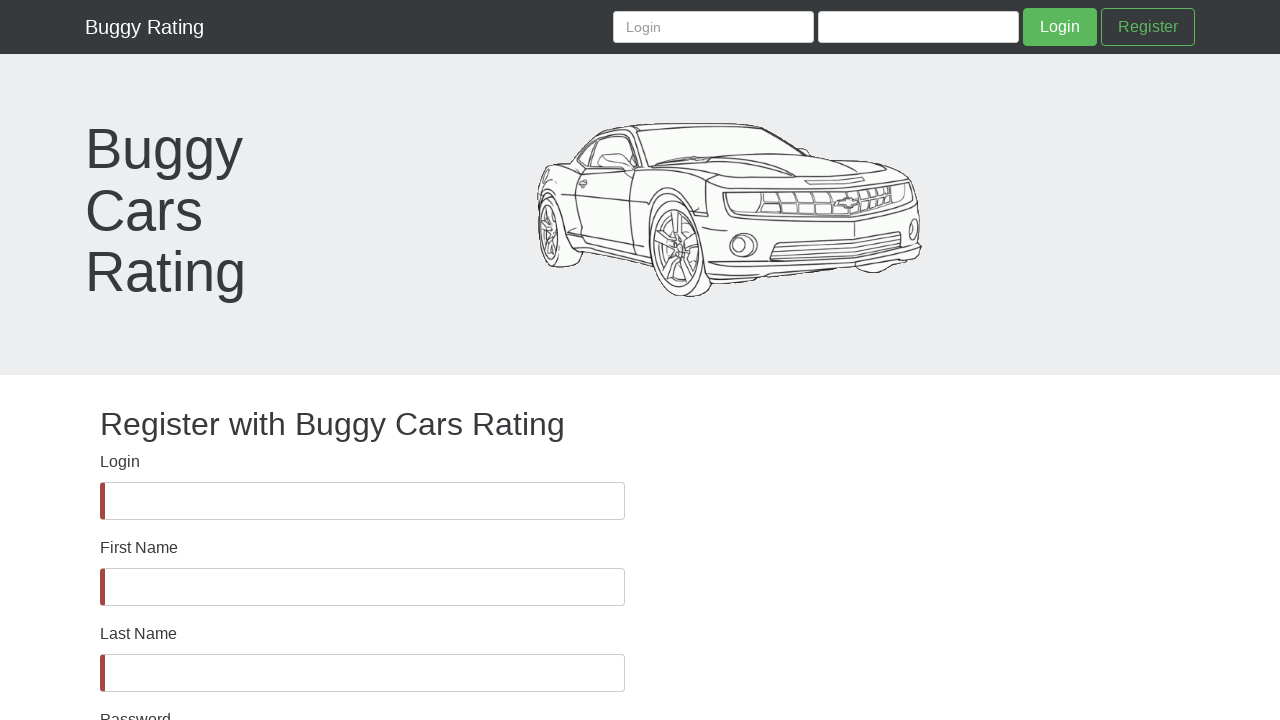

Filled username field with emoji string exceeding 50 characters on #username
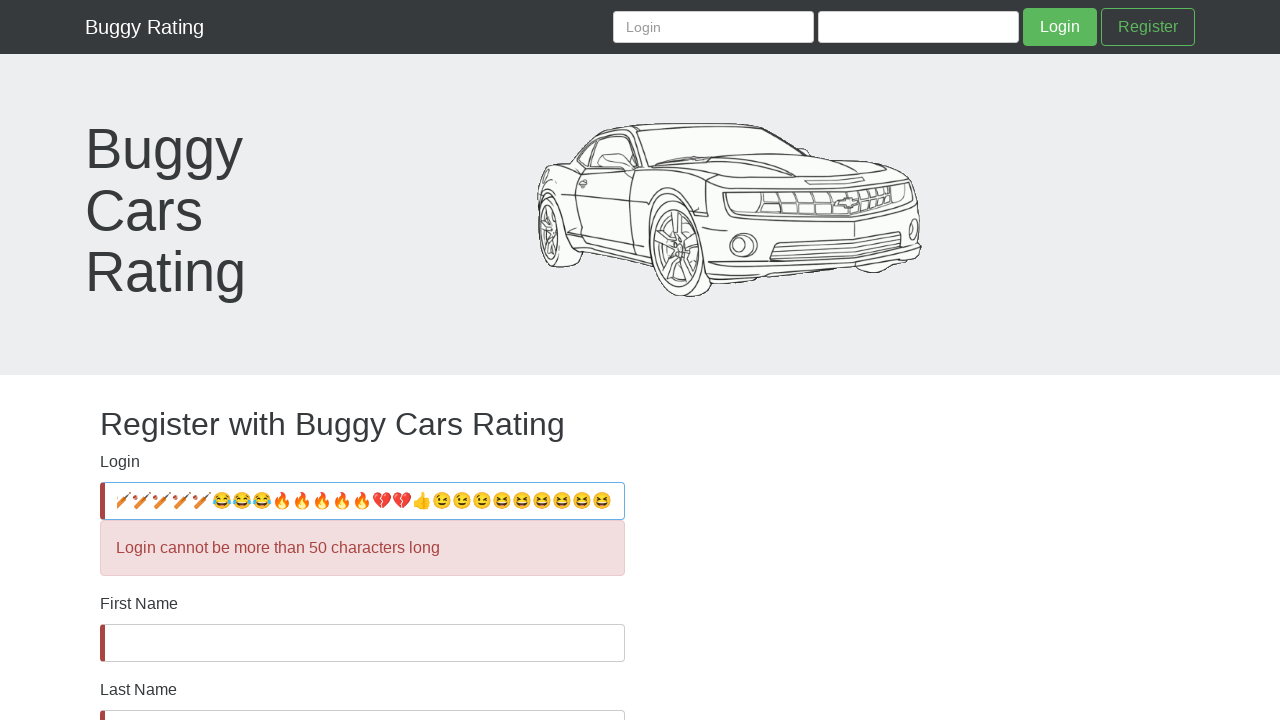

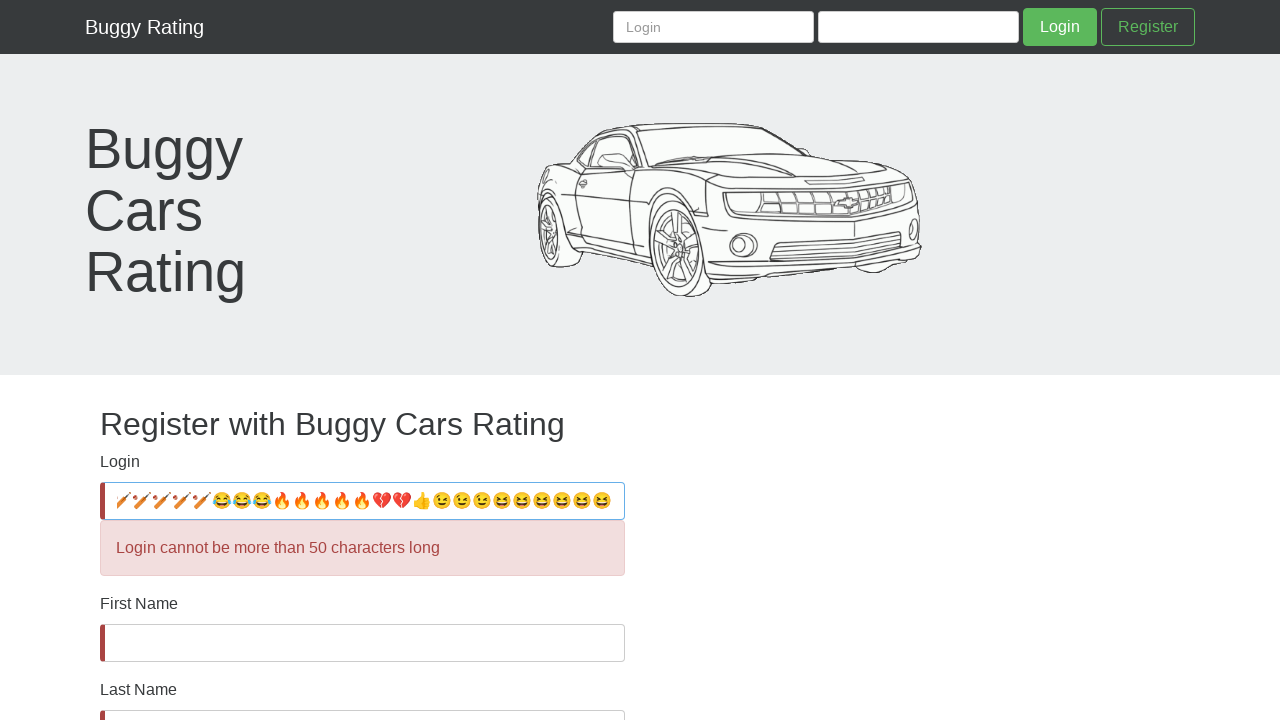